Tests double-click functionality by performing a double click on a button and verifying the confirmation message appears

Starting URL: https://demoqa.com/buttons

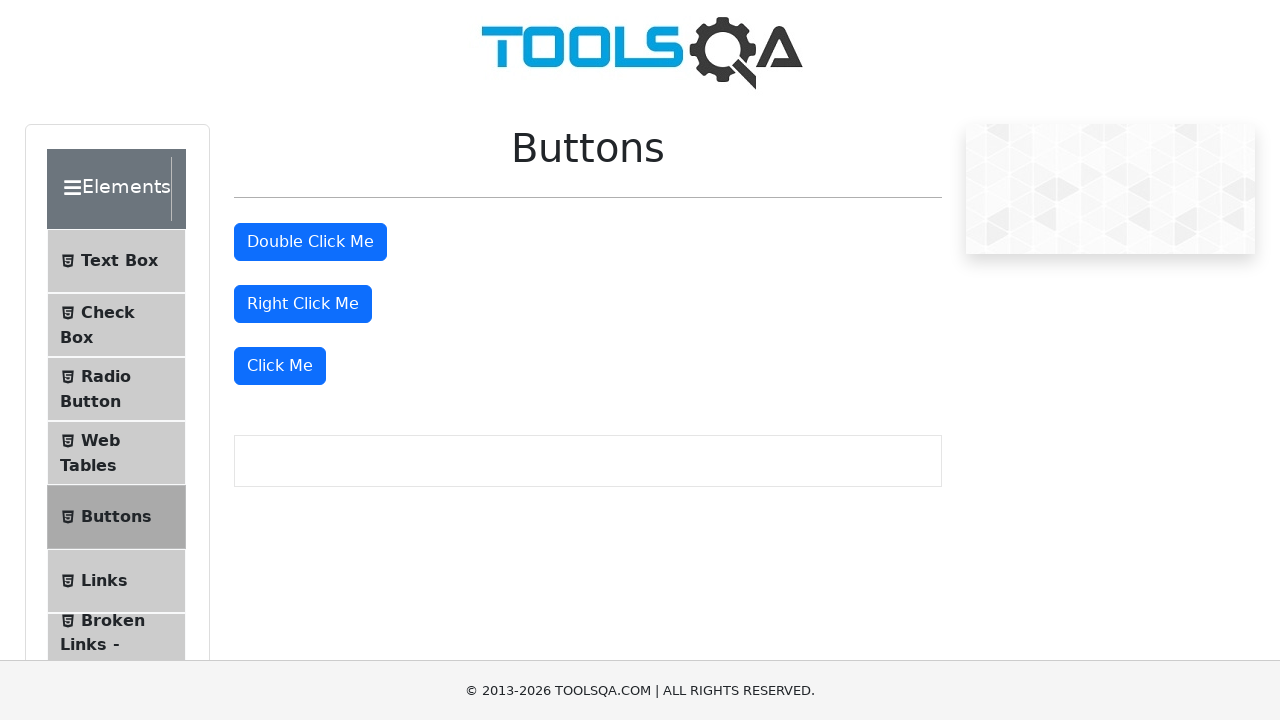

Navigated to https://demoqa.com/buttons
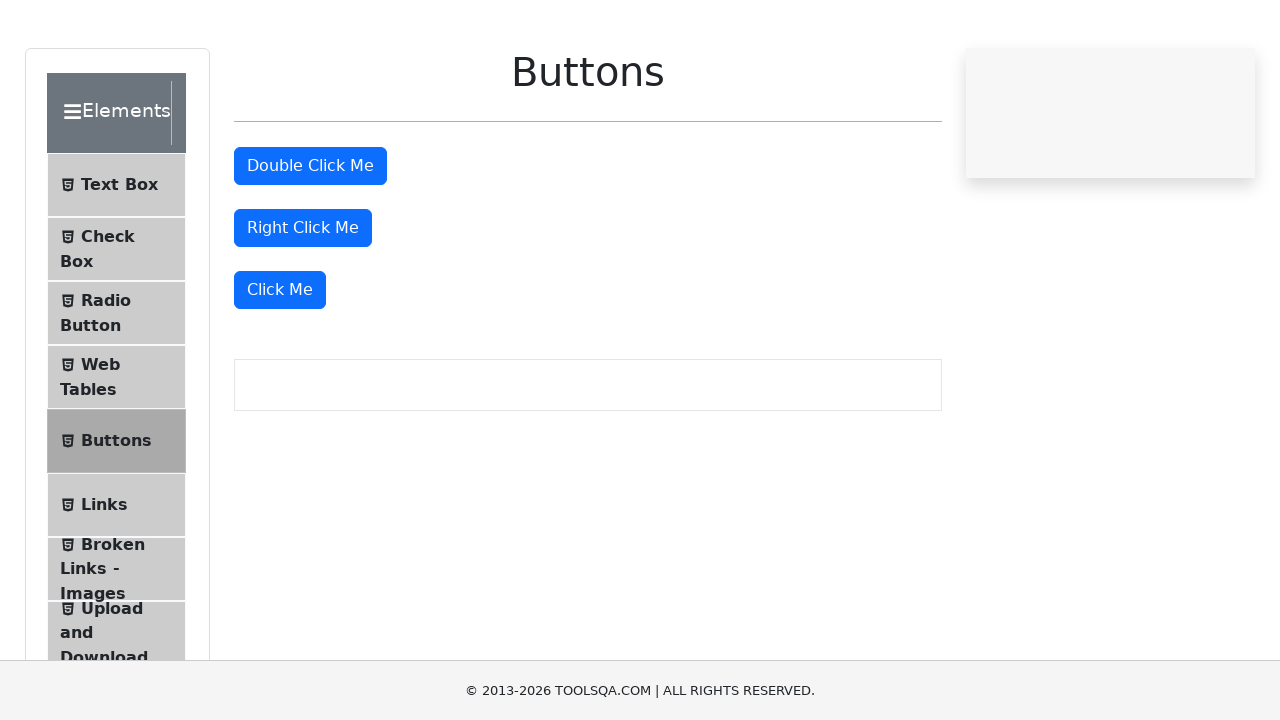

Double-clicked the 'Double Click Me' button at (310, 242) on button#doubleClickBtn
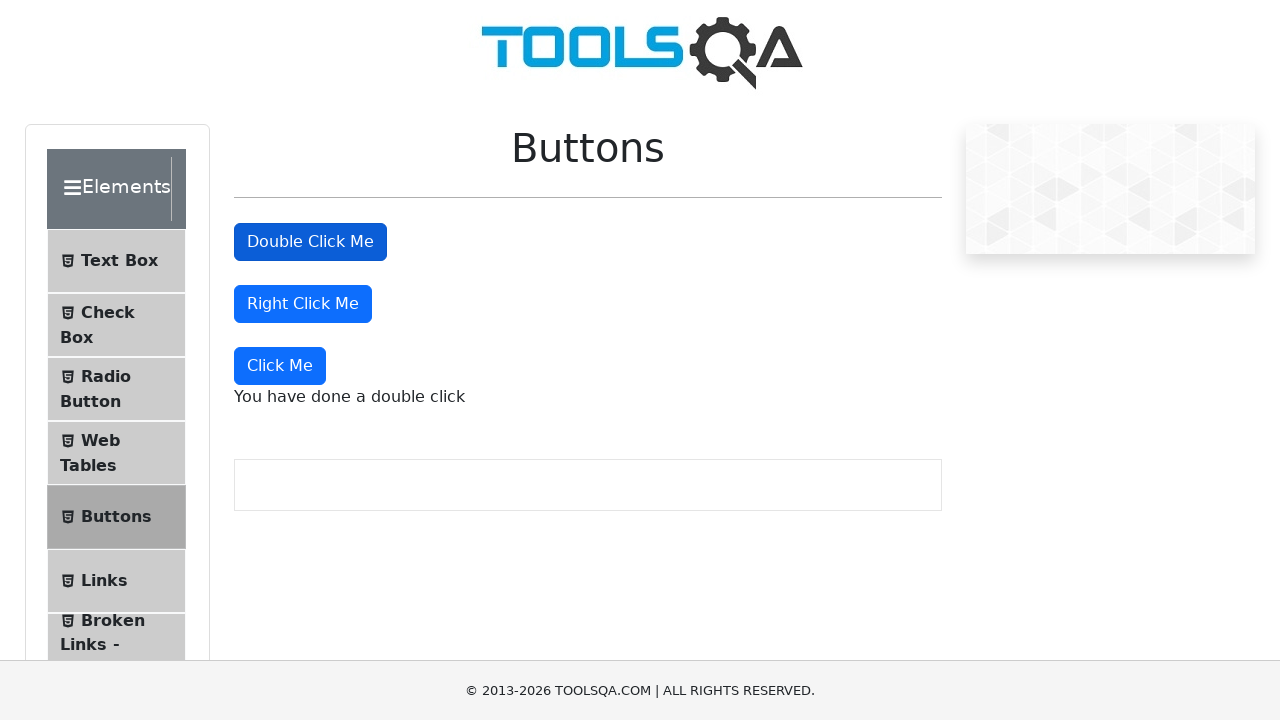

Double click confirmation message appeared
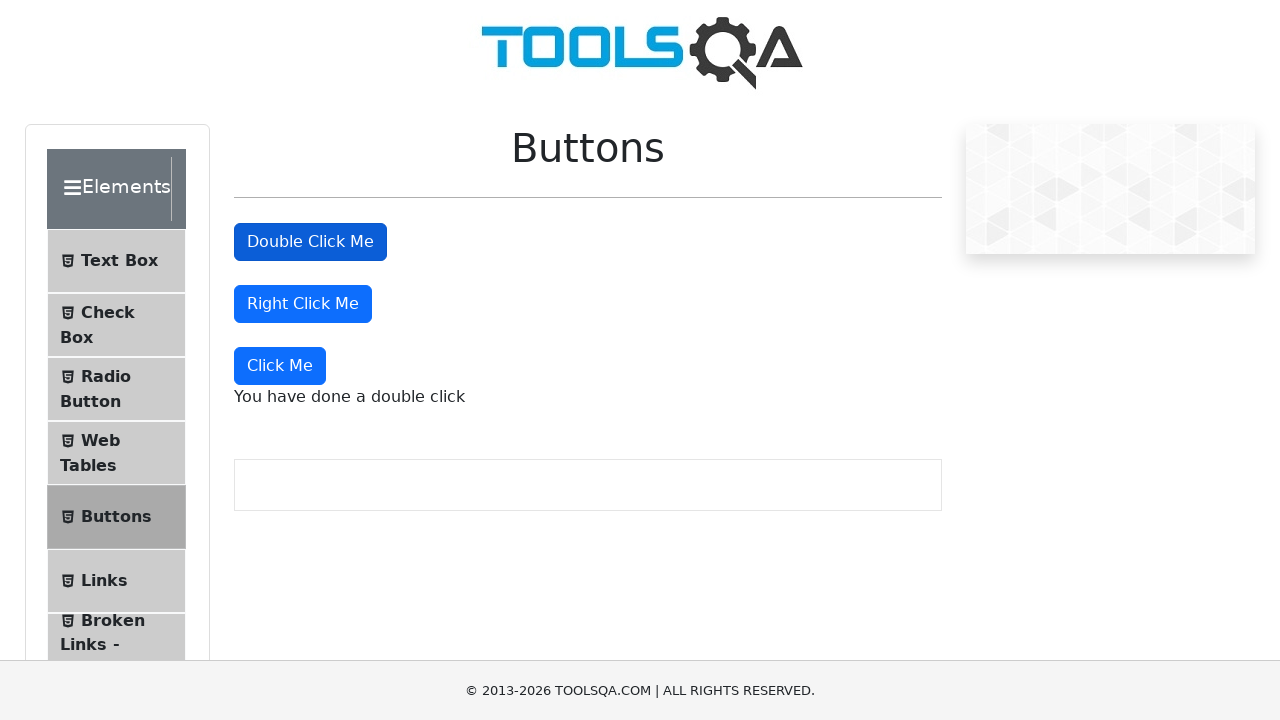

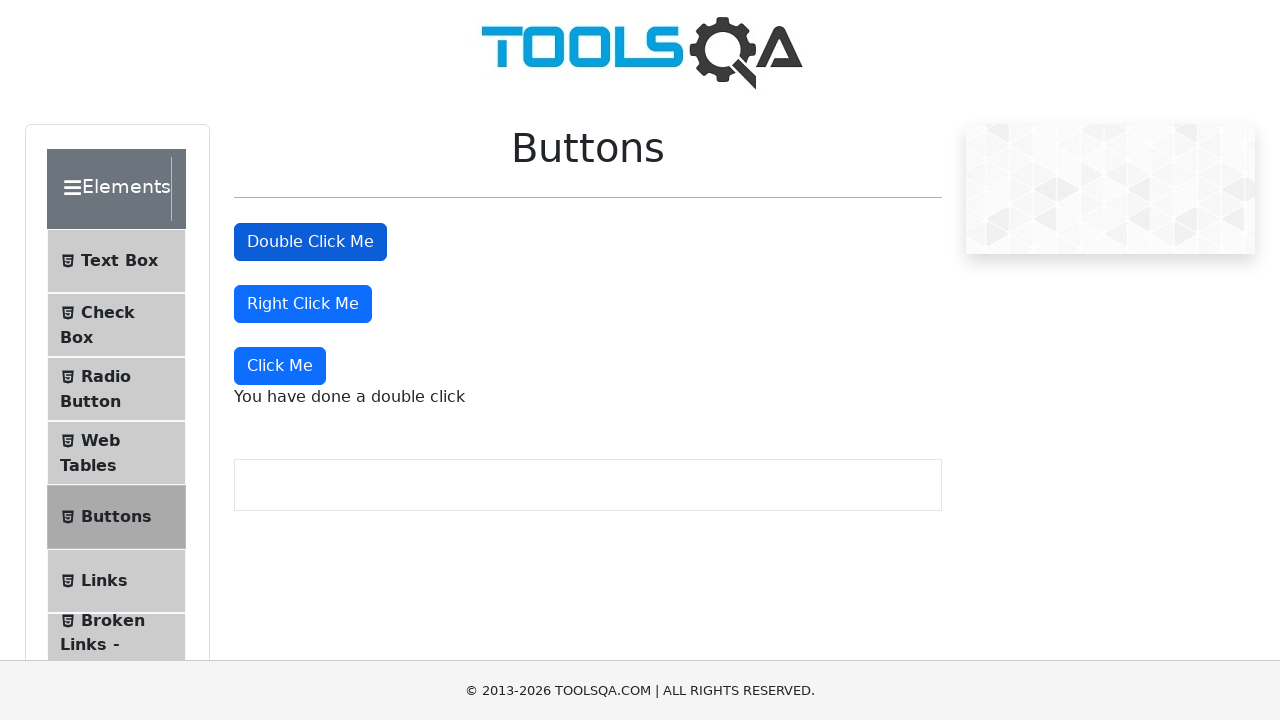